Tests selecting 'Opel' from the standard multi-select car dropdown and verifies the selection

Starting URL: https://demoqa.com/select-menu

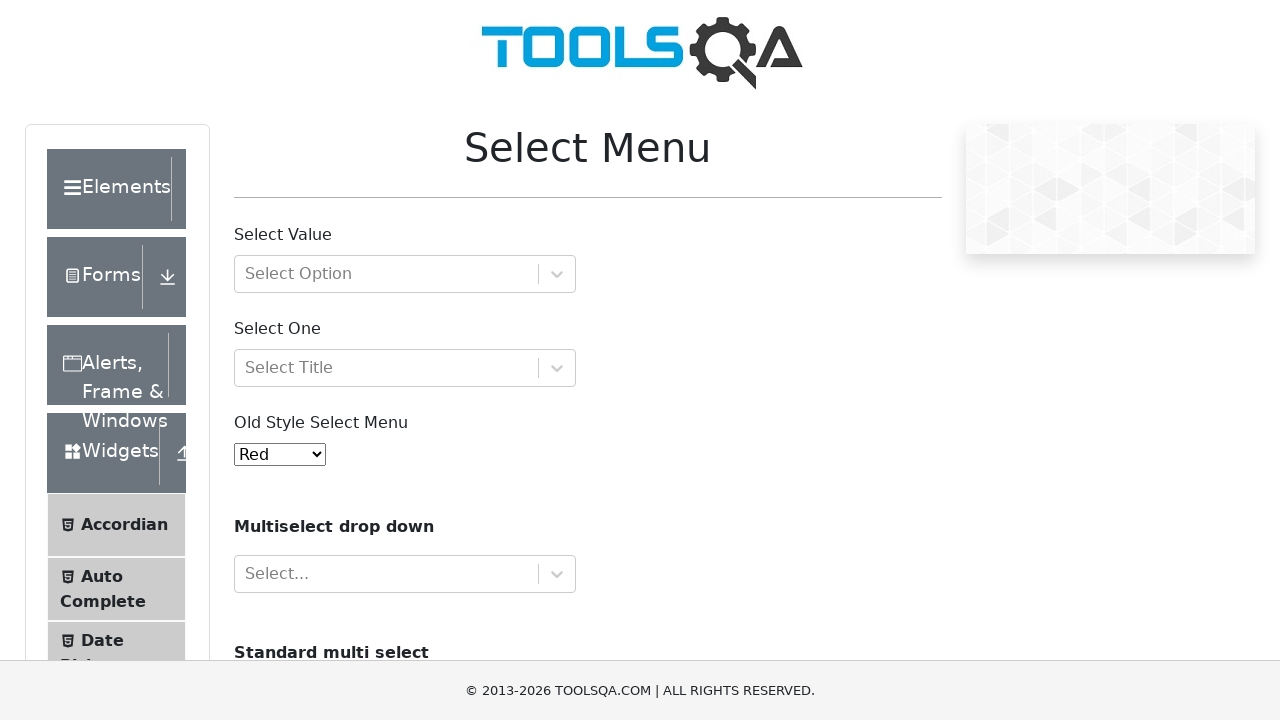

Scrolled cars dropdown into view
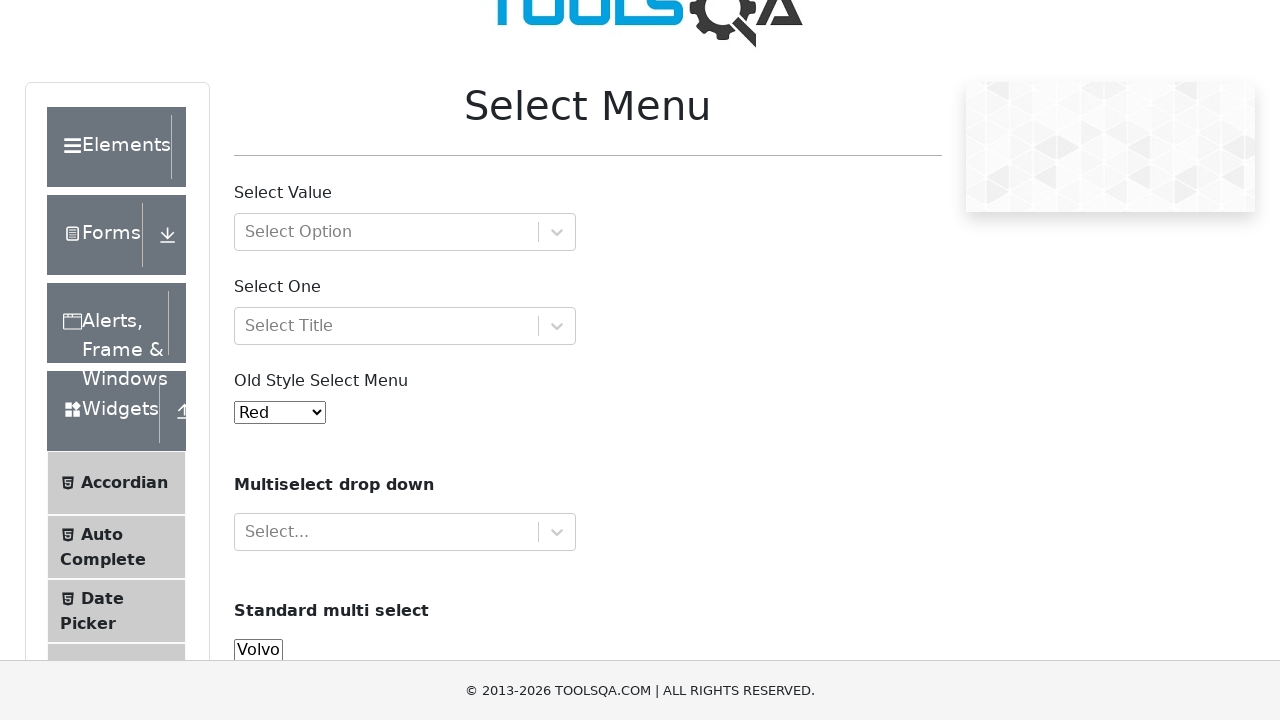

Selected 'Opel' from the cars dropdown on select[name='cars']
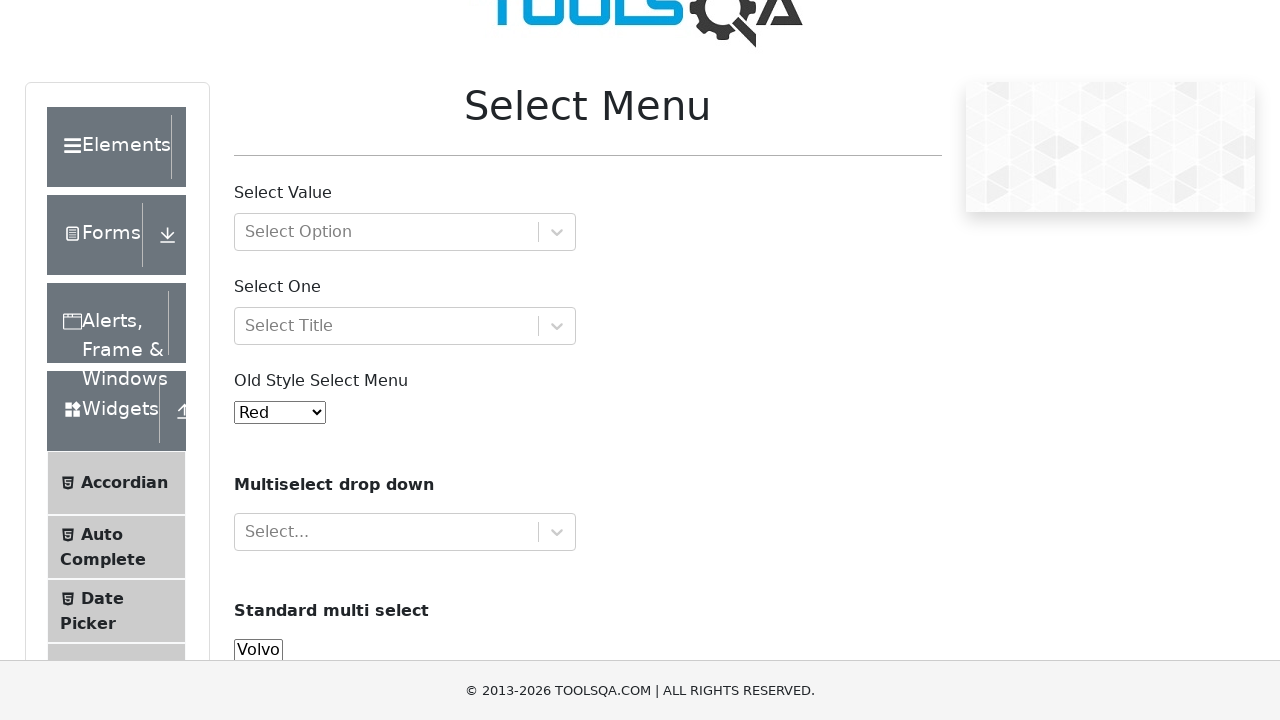

Verified that 'Opel' is selected in the dropdown
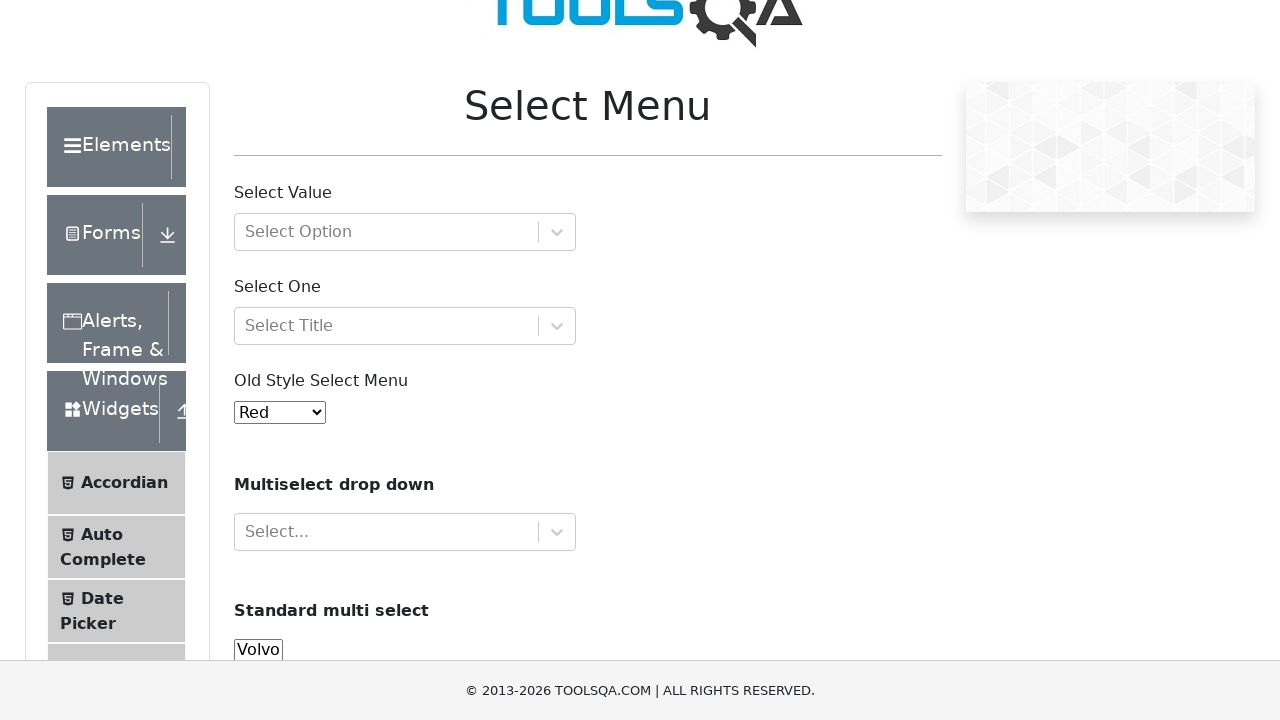

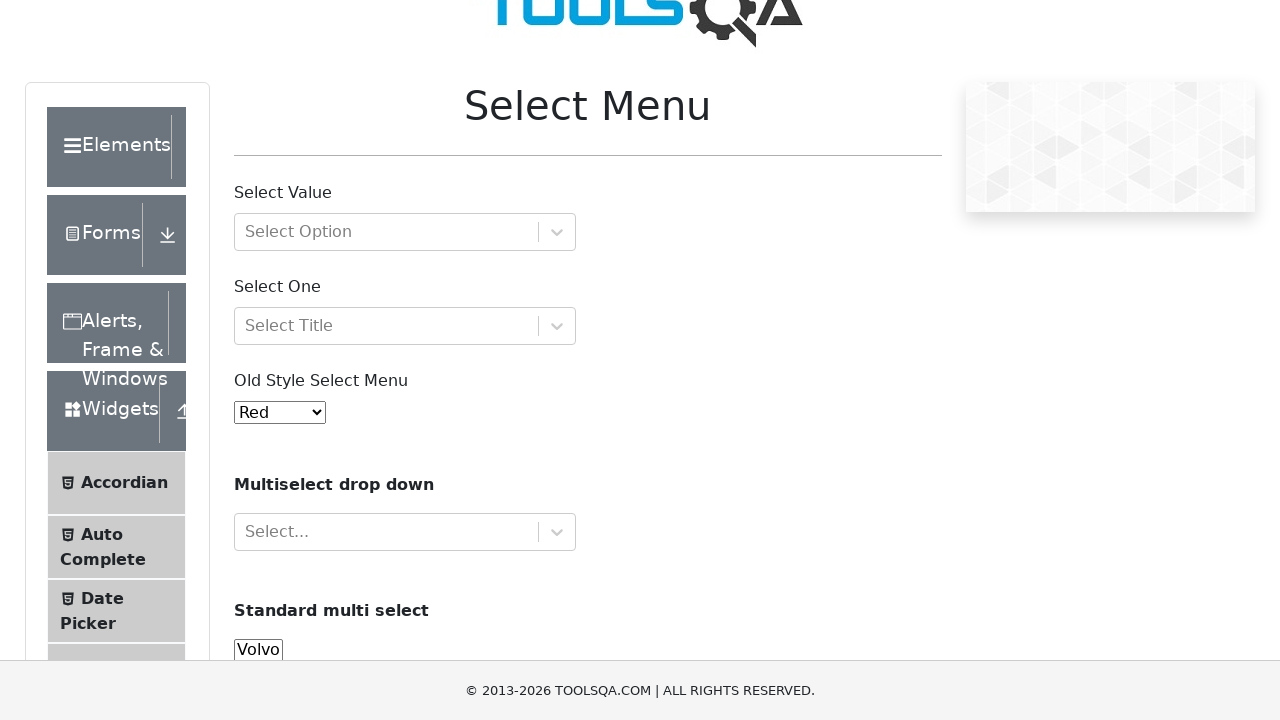